Tests various UI elements including static/dynamic dropdowns, radio buttons, show/hide text fields, and alerts on a practice automation page

Starting URL: https://rahulshettyacademy.com/AutomationPractice/

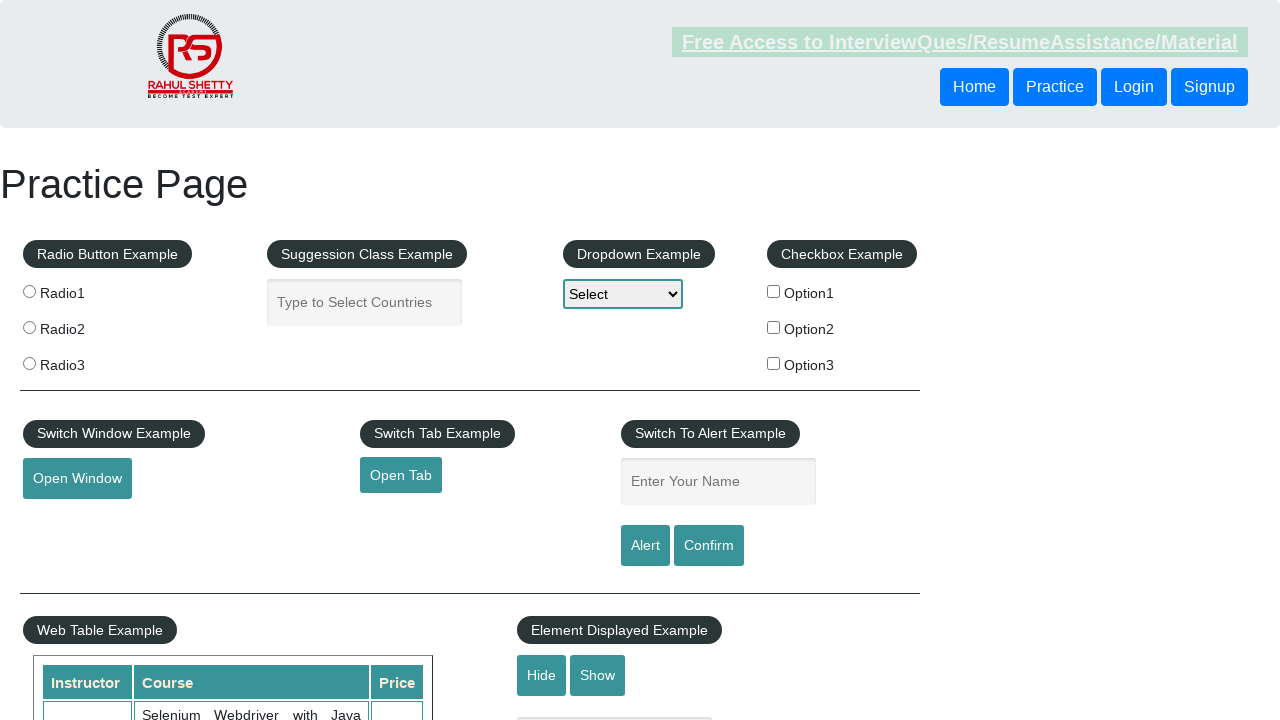

Selected 'option3' from static dropdown on select
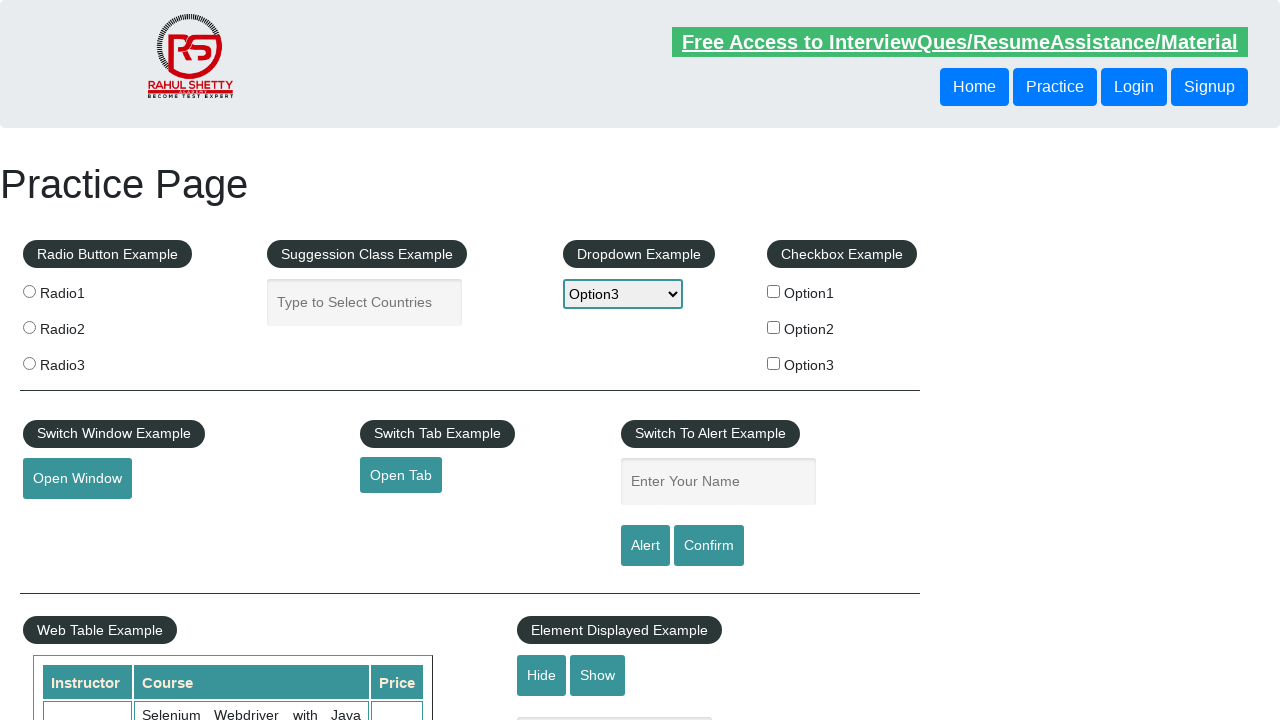

Typed 'pa' in autocomplete field on #autocomplete
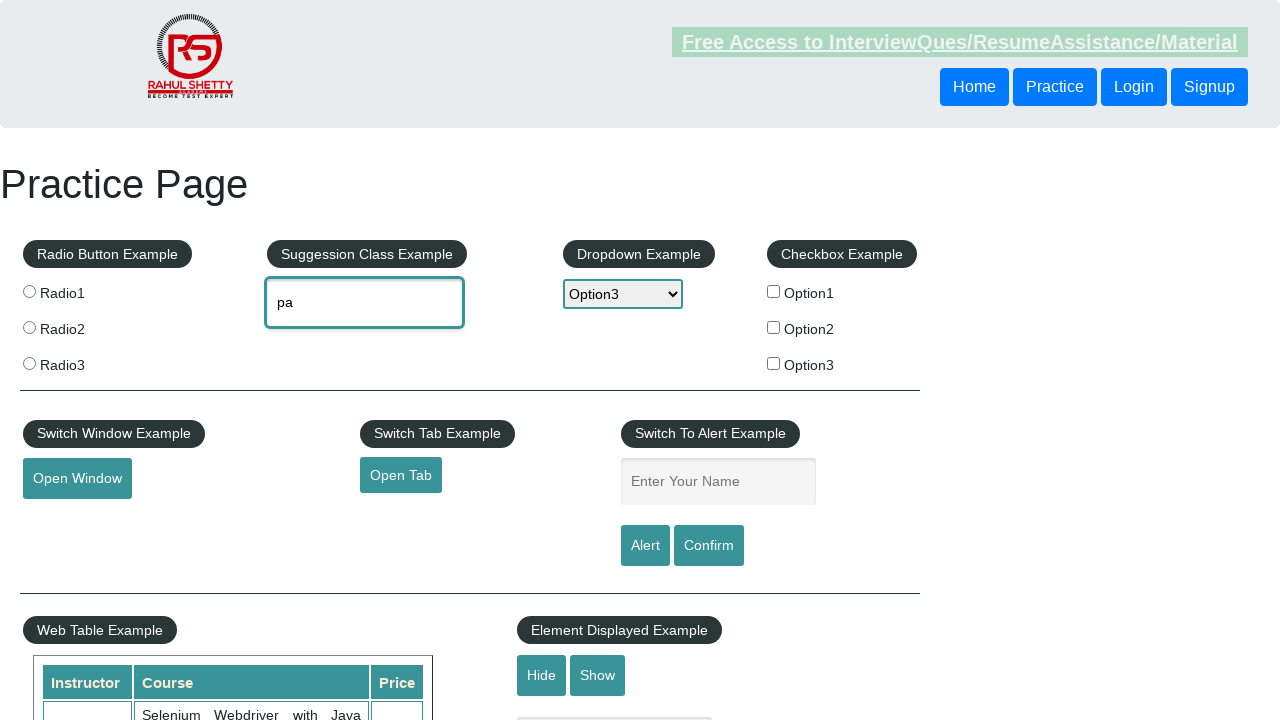

Autocomplete dropdown menu appeared
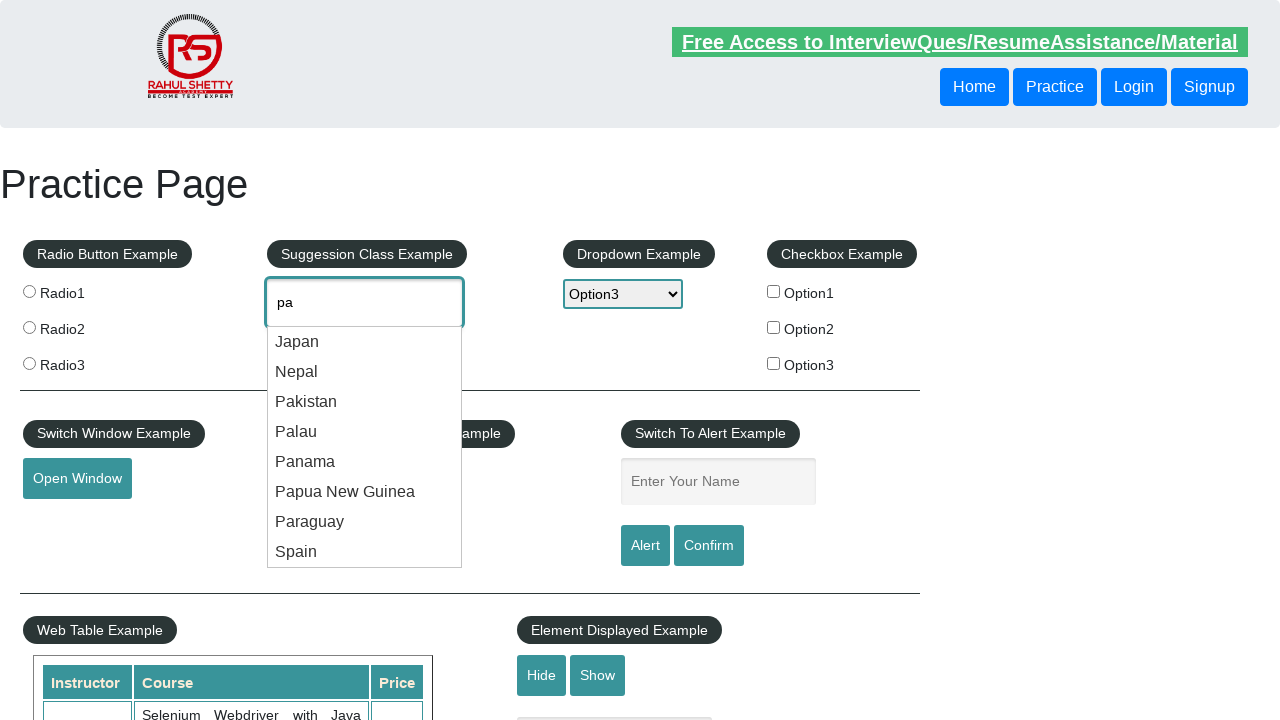

Selected 'Pakistan' from autocomplete dropdown at (365, 402) on .ui-menu-item div >> internal:has-text="Pakistan"i
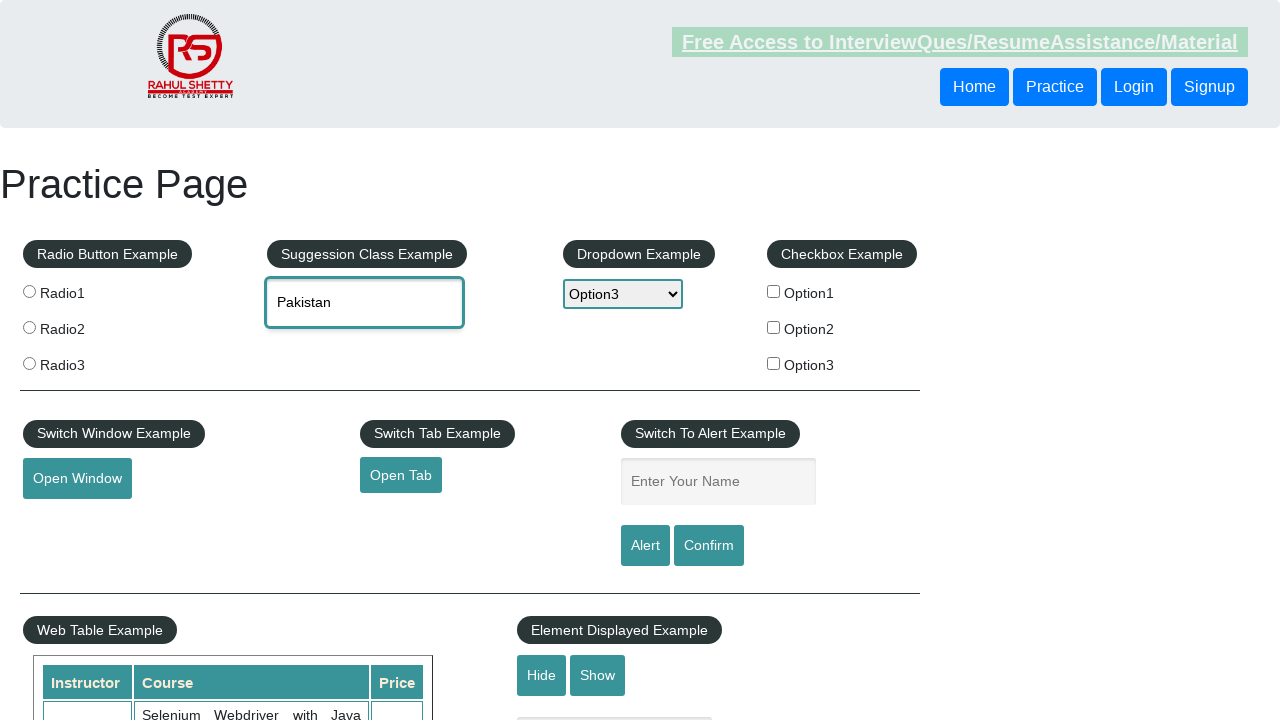

Checked radio button 'radio3' at (29, 363) on [value='radio3']
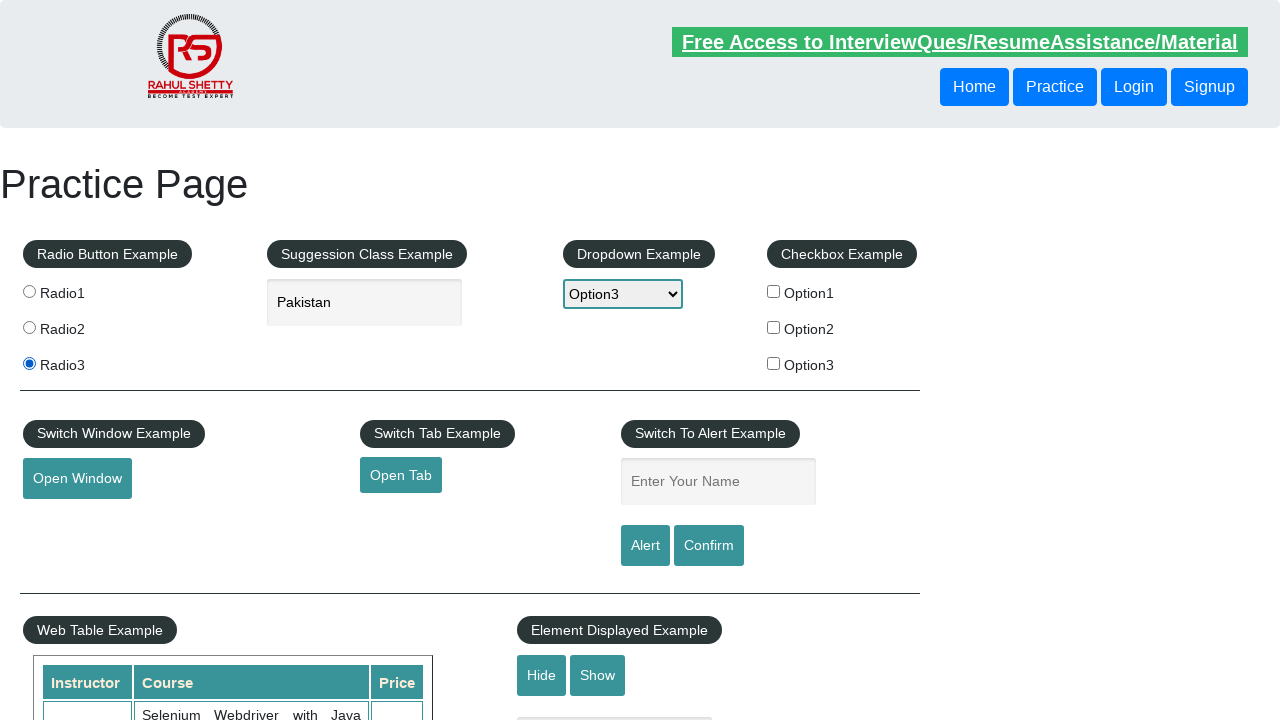

Clicked hide textbox button at (542, 675) on #hide-textbox
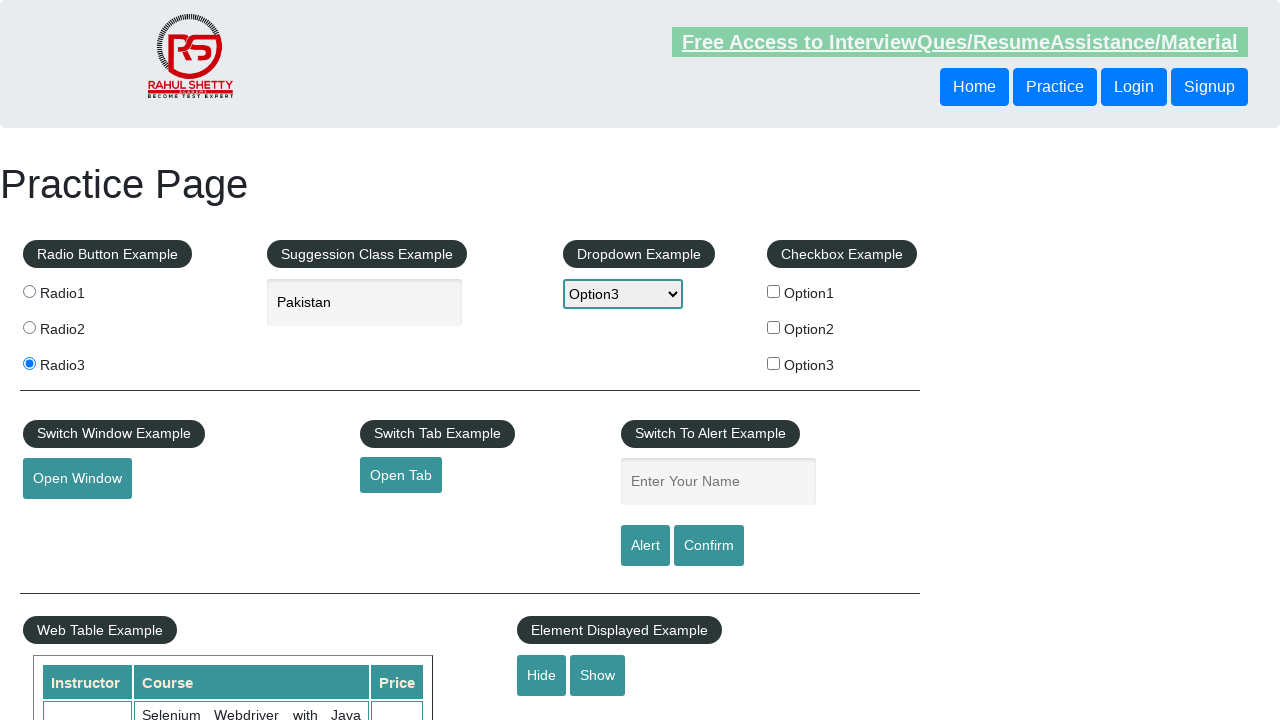

Text field hidden successfully
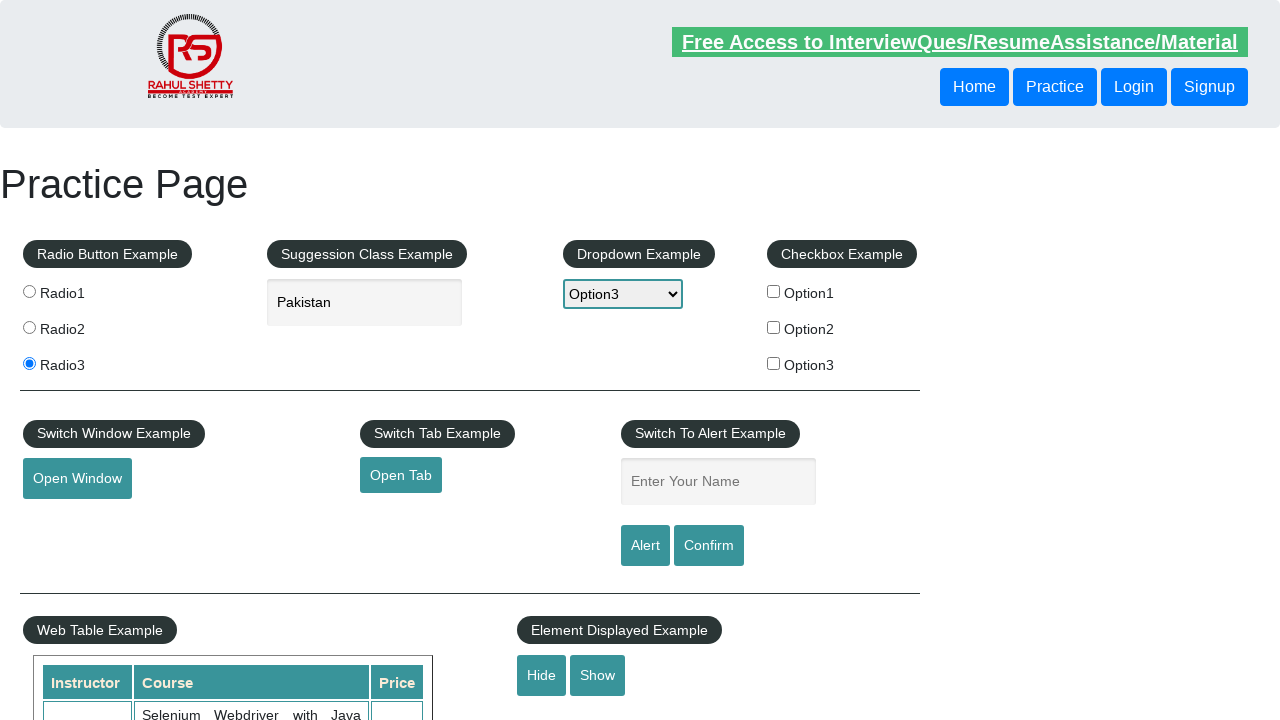

Clicked show textbox button at (598, 675) on #show-textbox
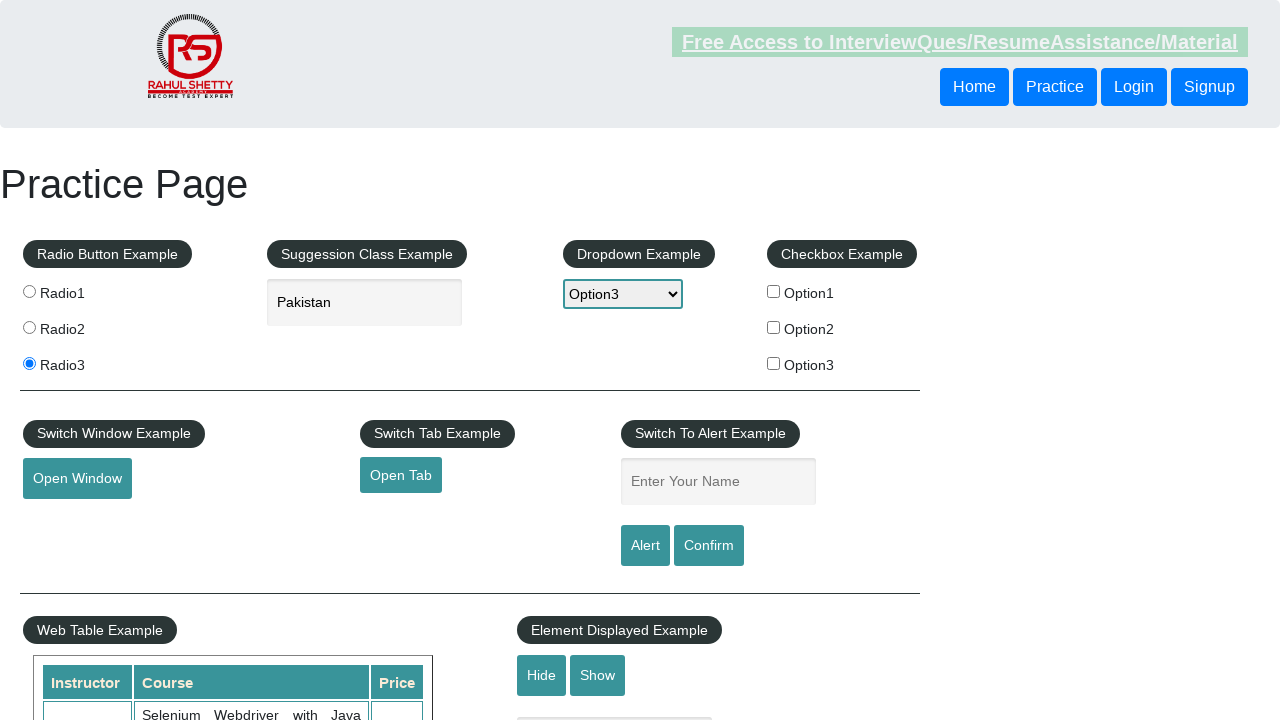

Text field displayed successfully
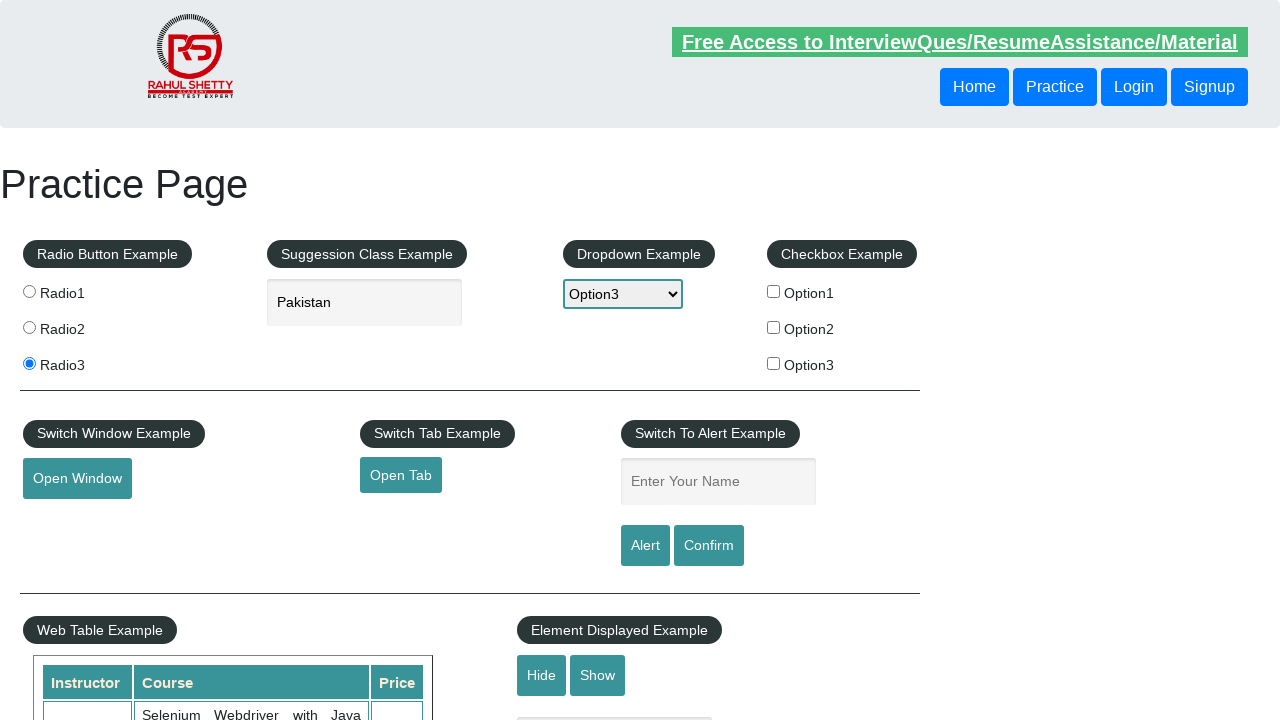

Set up dialog handler to accept alerts
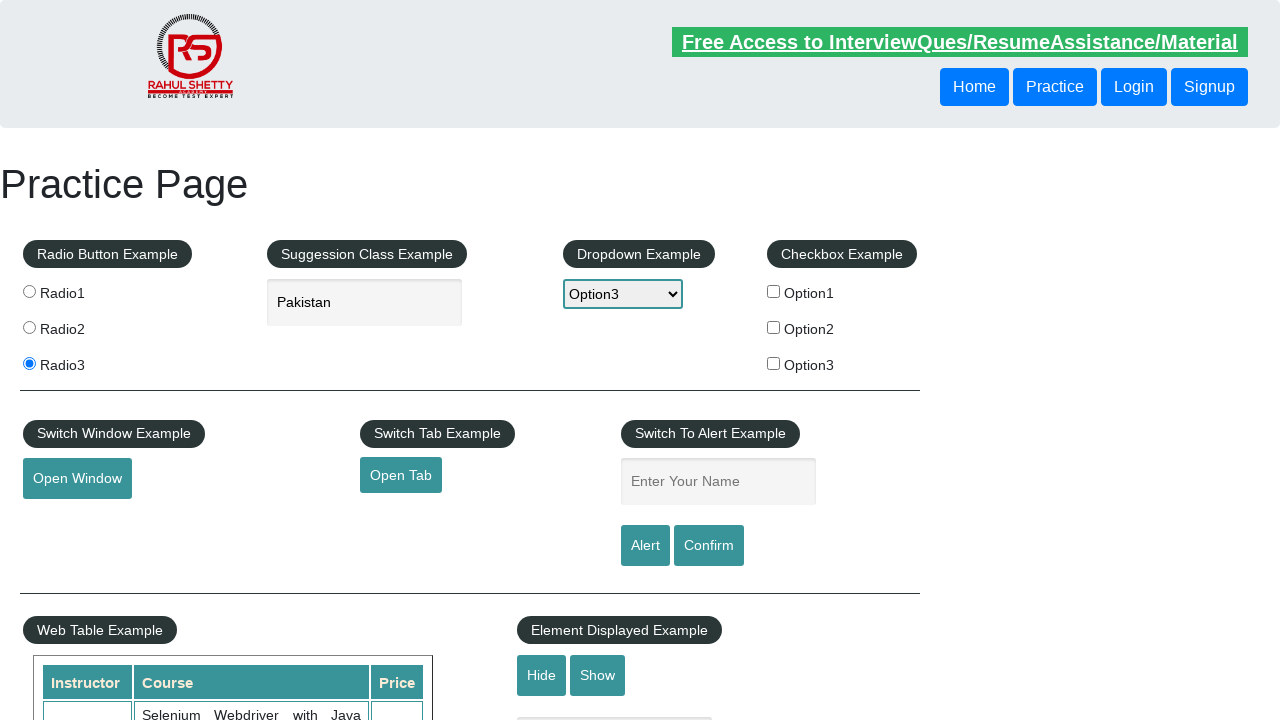

Clicked alert button and accepted alert dialog at (645, 546) on #alertbtn
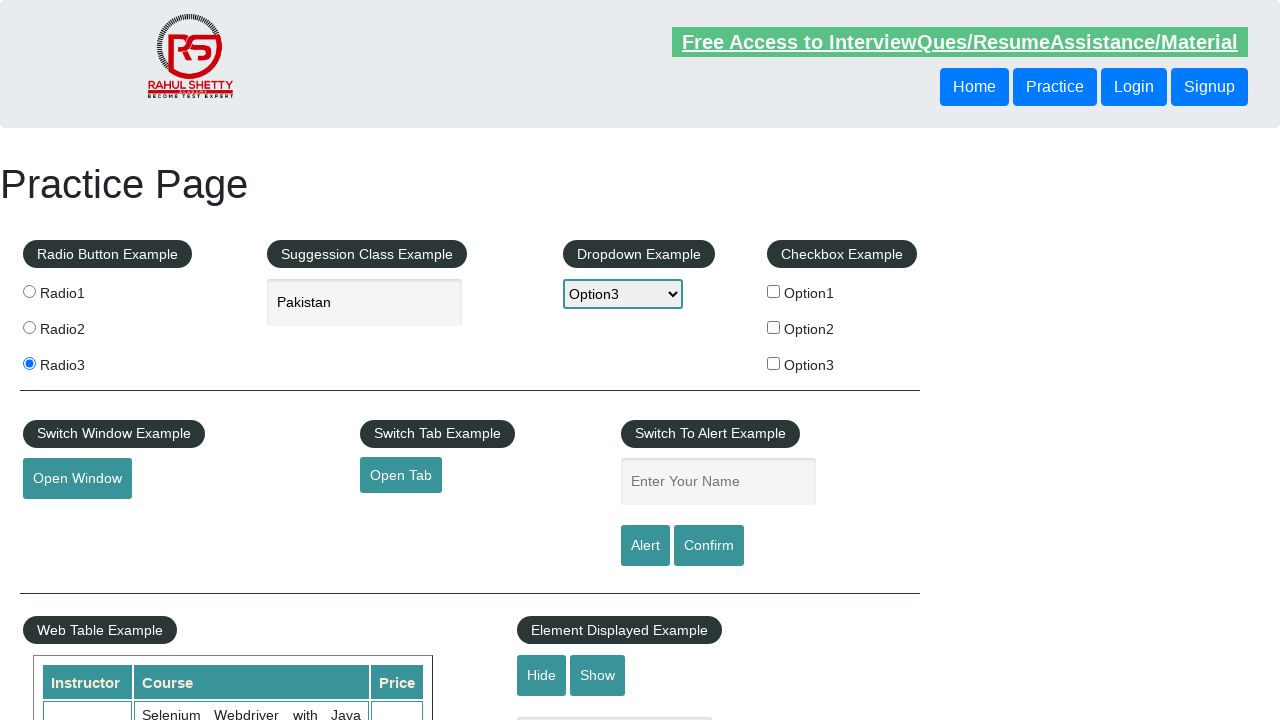

Clicked confirm button and accepted confirm dialog at (709, 546) on #confirmbtn
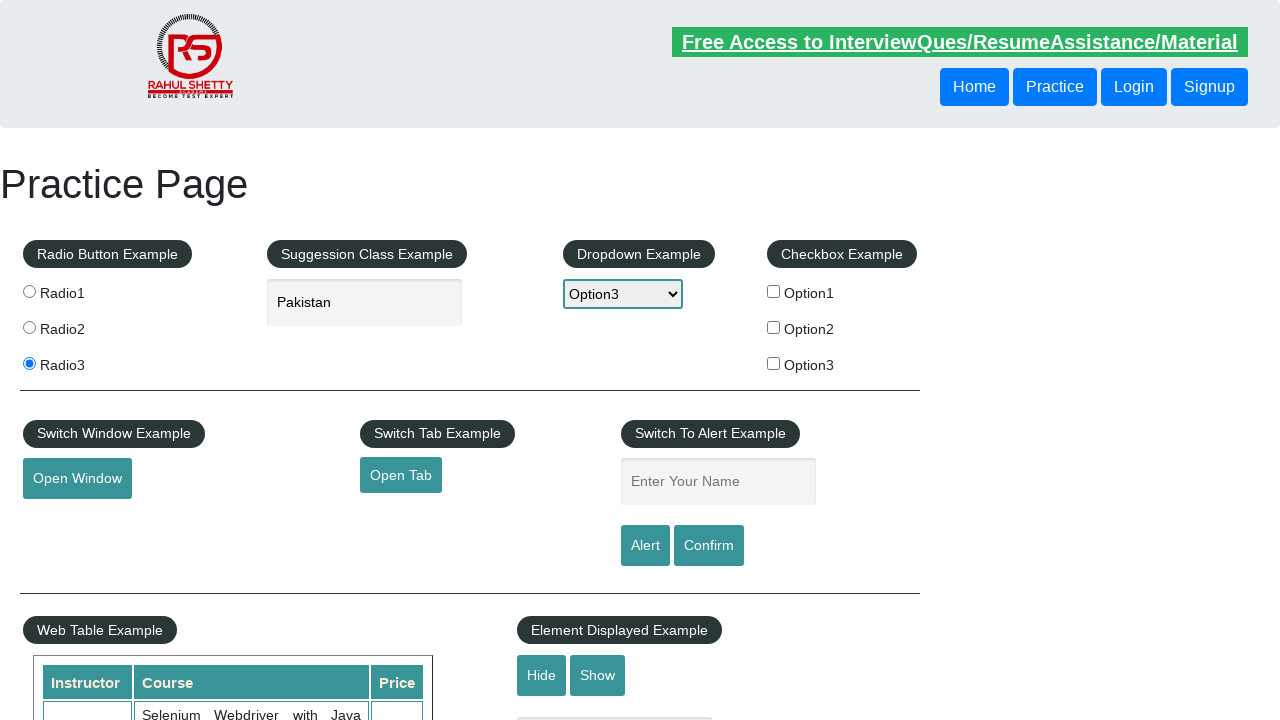

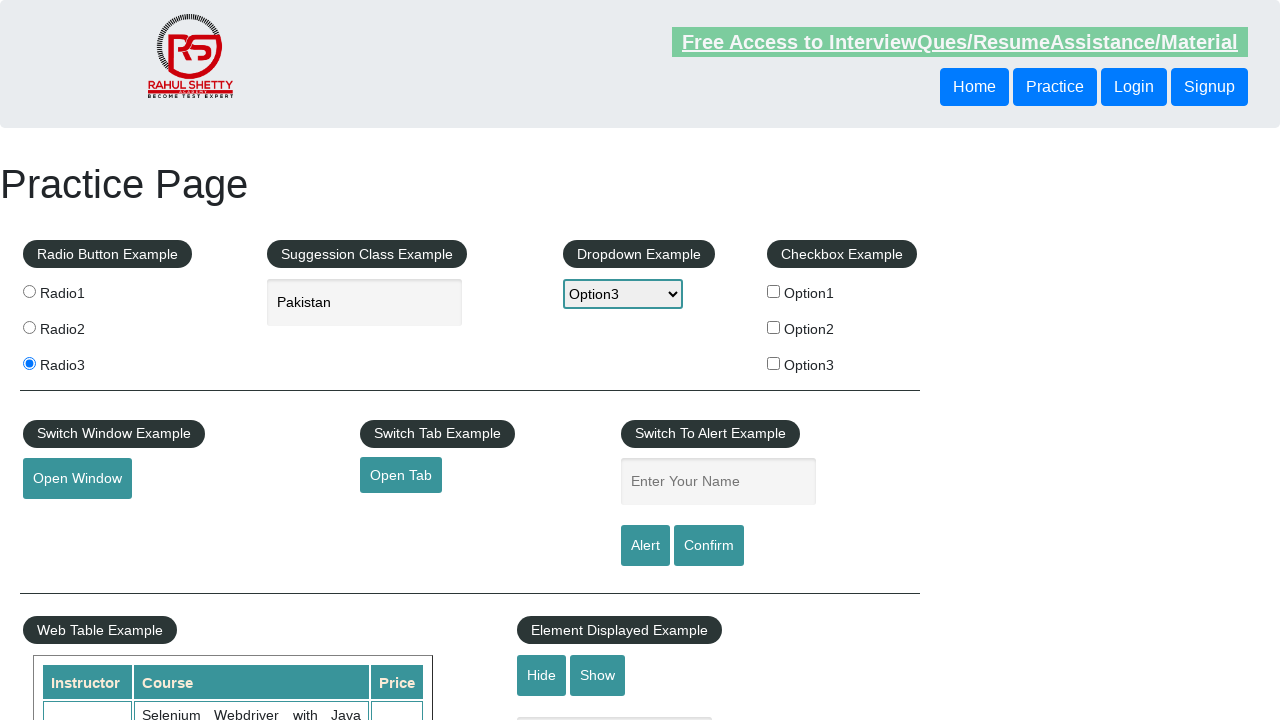